Tests a slow calculator web application by setting a delay interval, performing an addition operation (7+8), waiting for the calculation to complete, and verifying the result is 15.

Starting URL: https://bonigarcia.dev/selenium-webdriver-java/slow-calculator.html

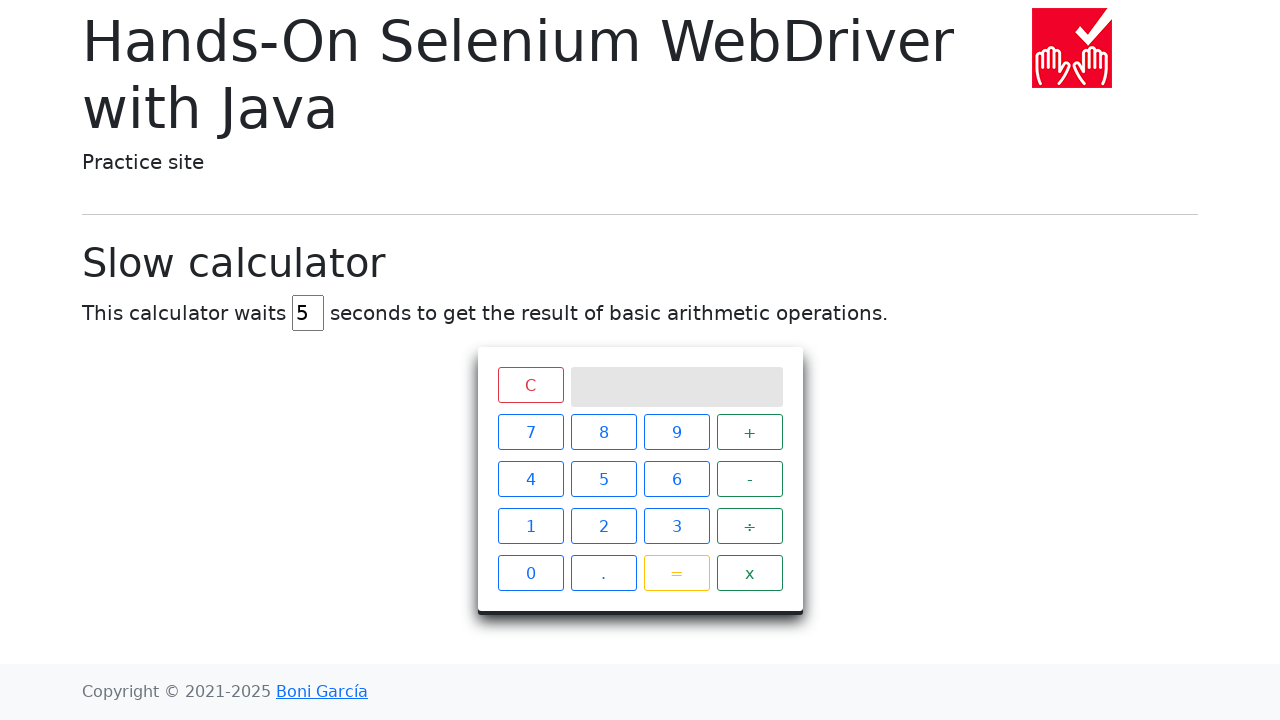

Cleared the delay input field on #delay
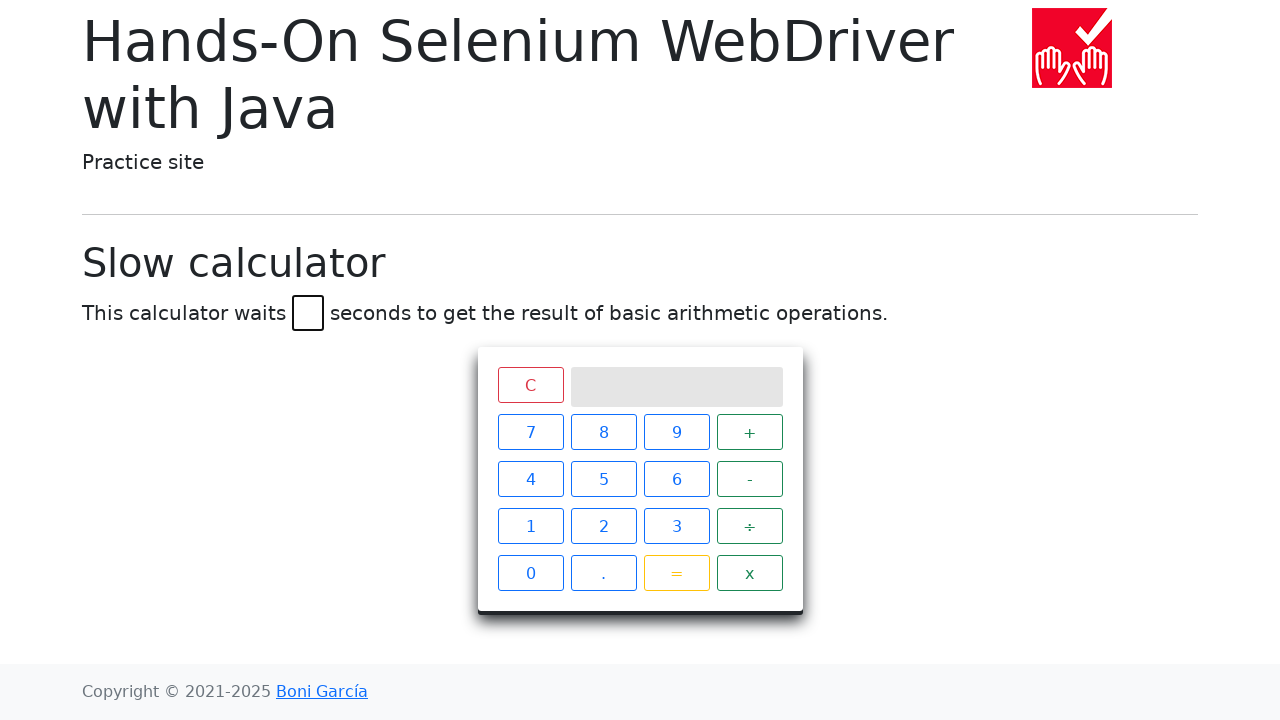

Set delay to 5 seconds on #delay
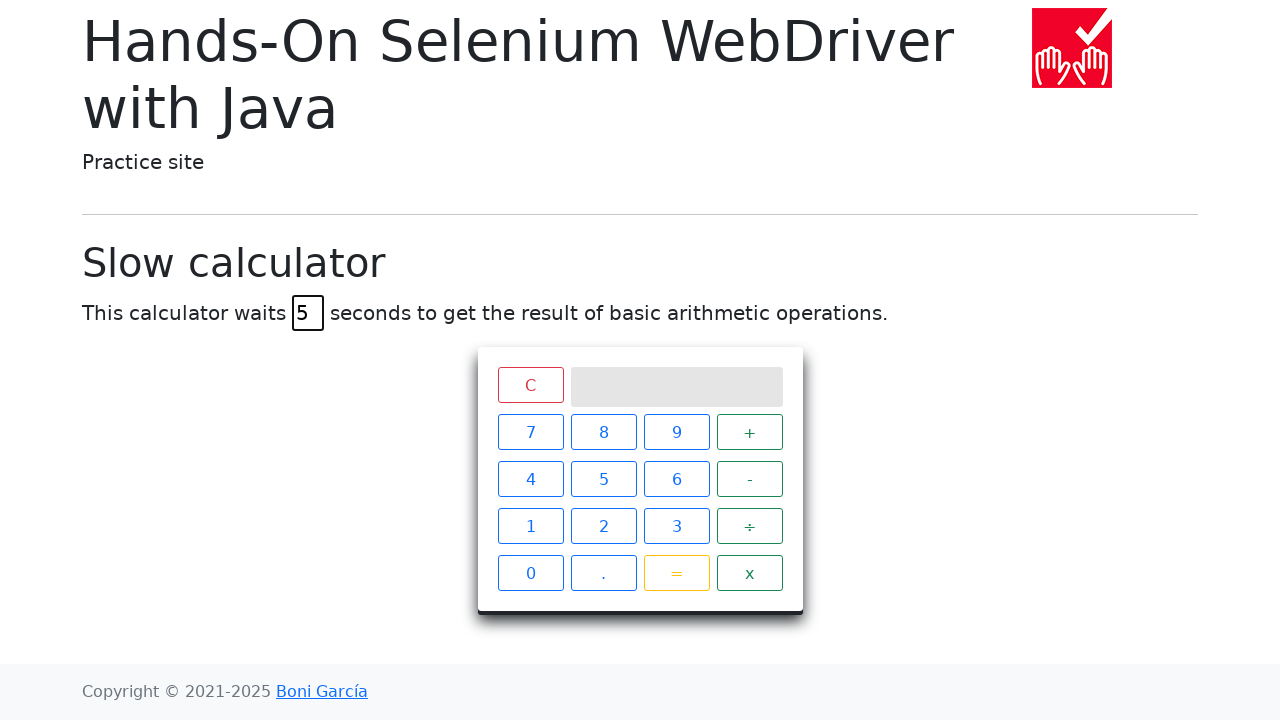

Clicked button 7 at (530, 432) on #calculator > div:nth-child(2) > span:nth-child(1)
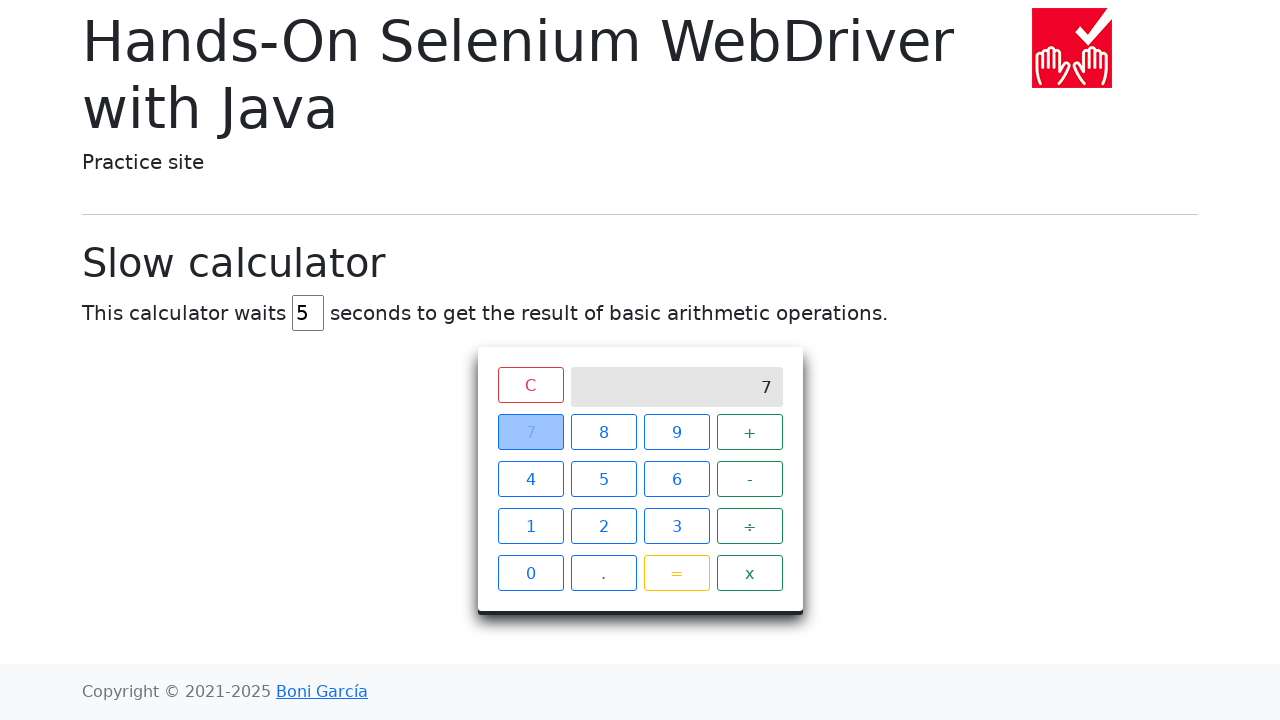

Clicked button + (plus) at (750, 432) on #calculator > div:nth-child(2) > span:nth-child(4)
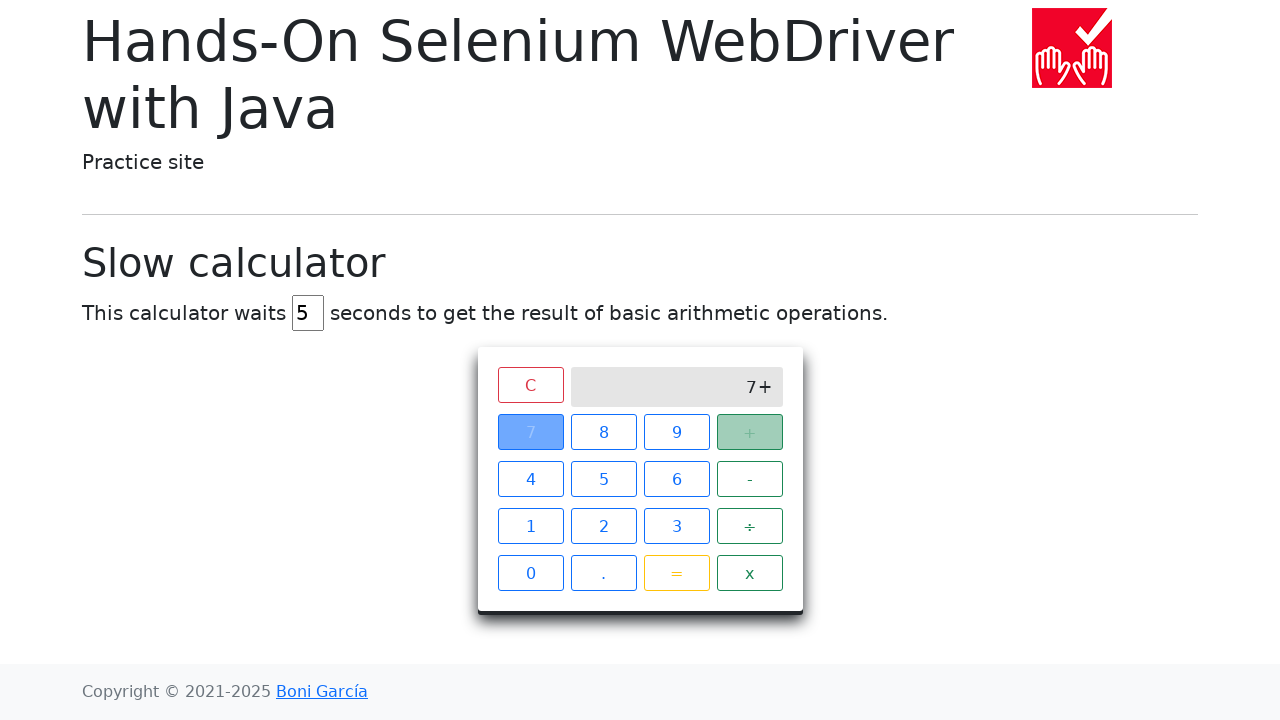

Clicked button 8 at (604, 432) on #calculator > div:nth-child(2) > span:nth-child(2)
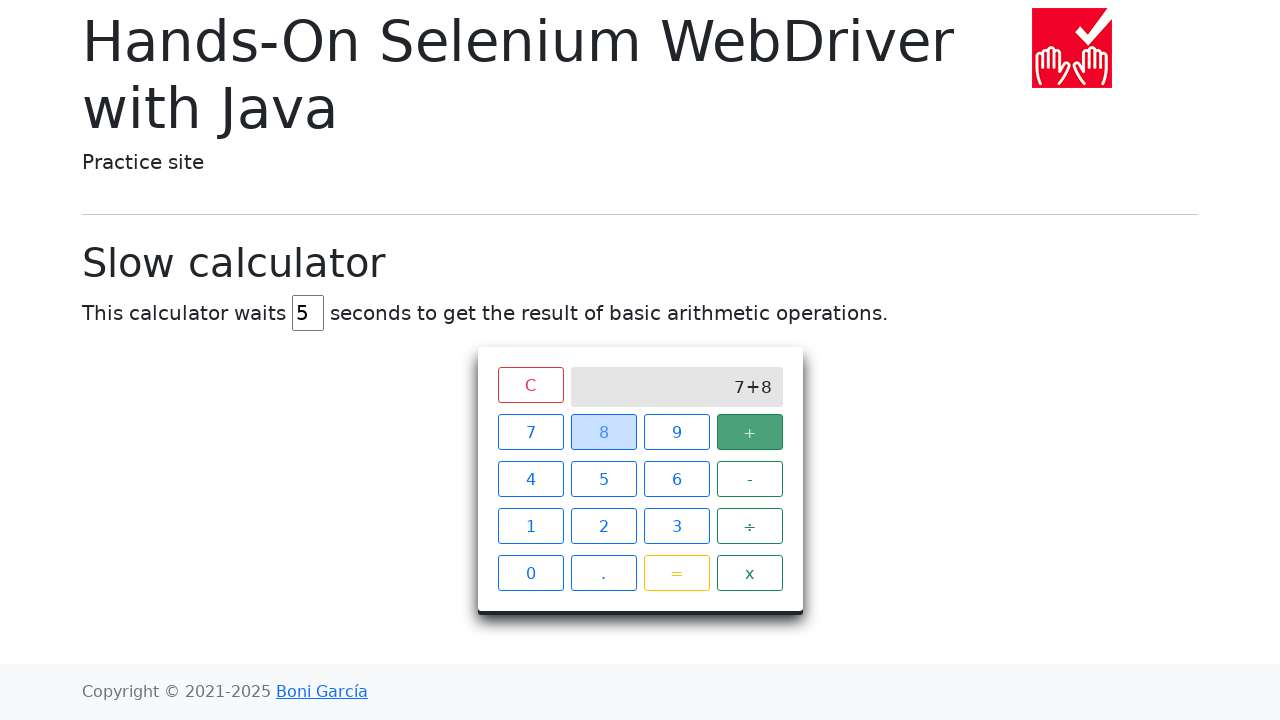

Clicked button = (equals) at (676, 573) on #calculator > div:nth-child(2) > span:nth-child(15)
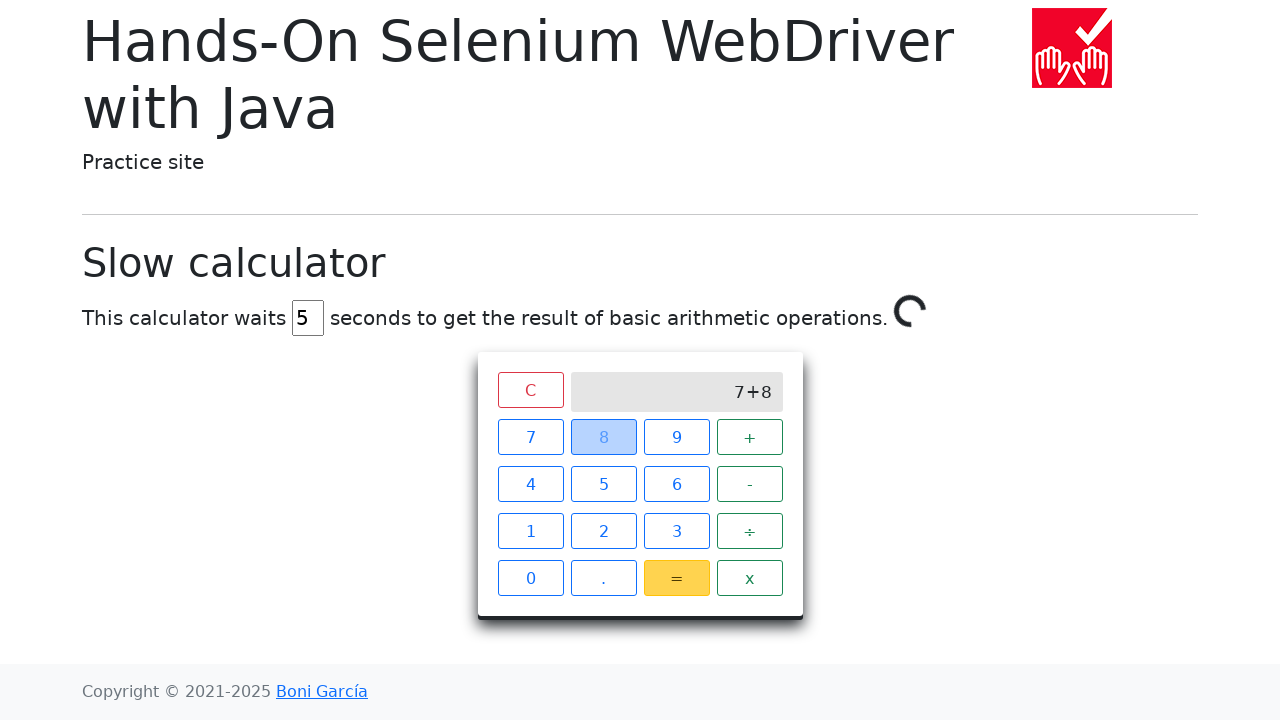

Verified calculation result is 15
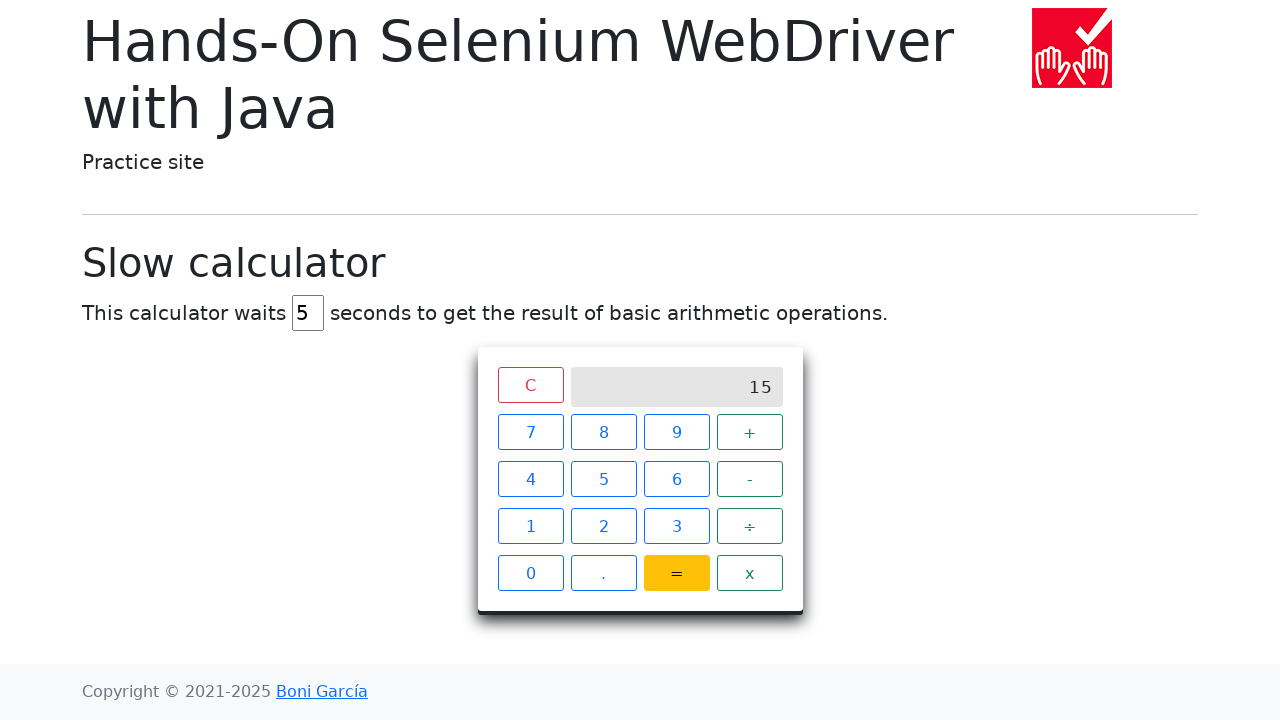

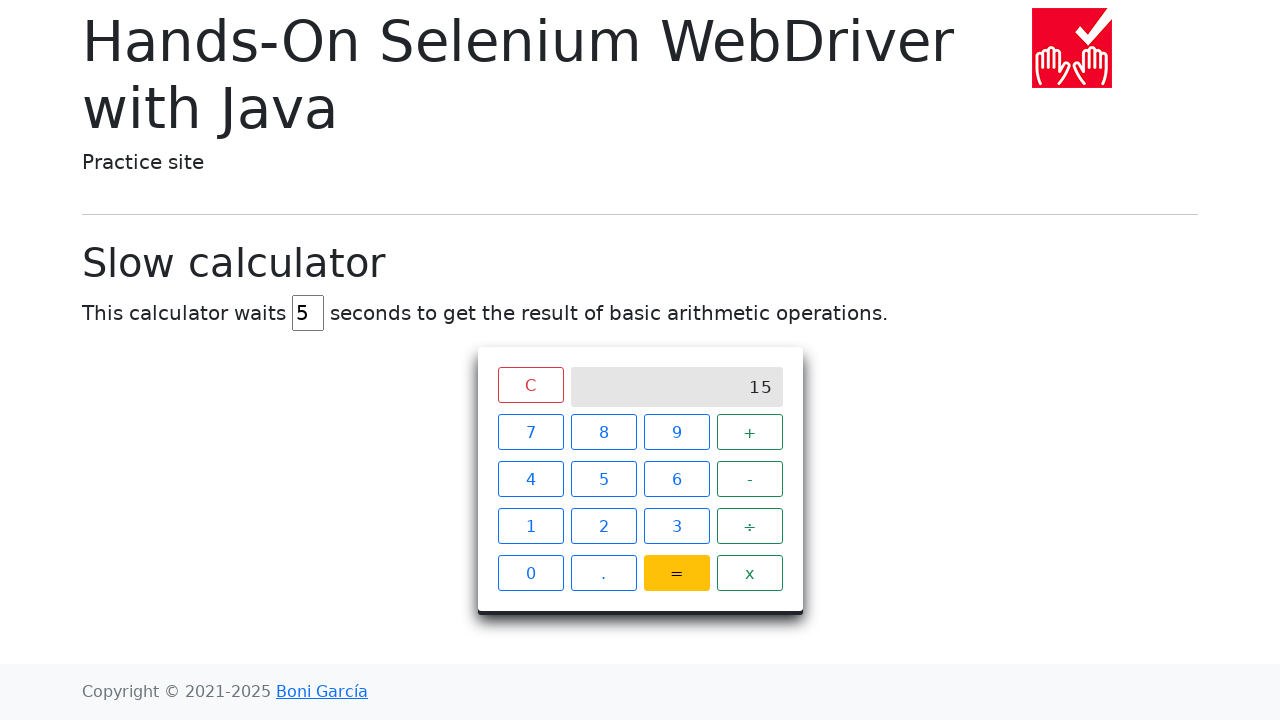